Verifies that an element with class 'unbelievable' contains specific text using case-insensitive comparison

Starting URL: https://kristinek.github.io/site/examples/locators

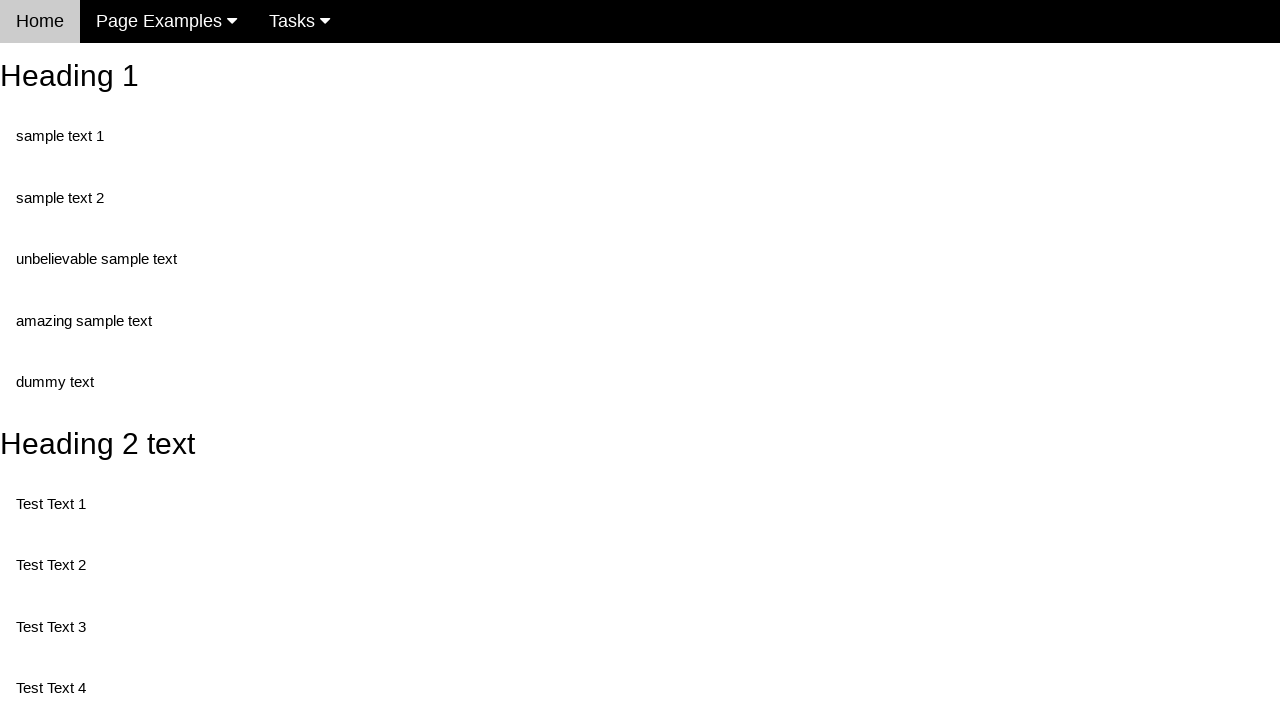

Navigated to locators examples page
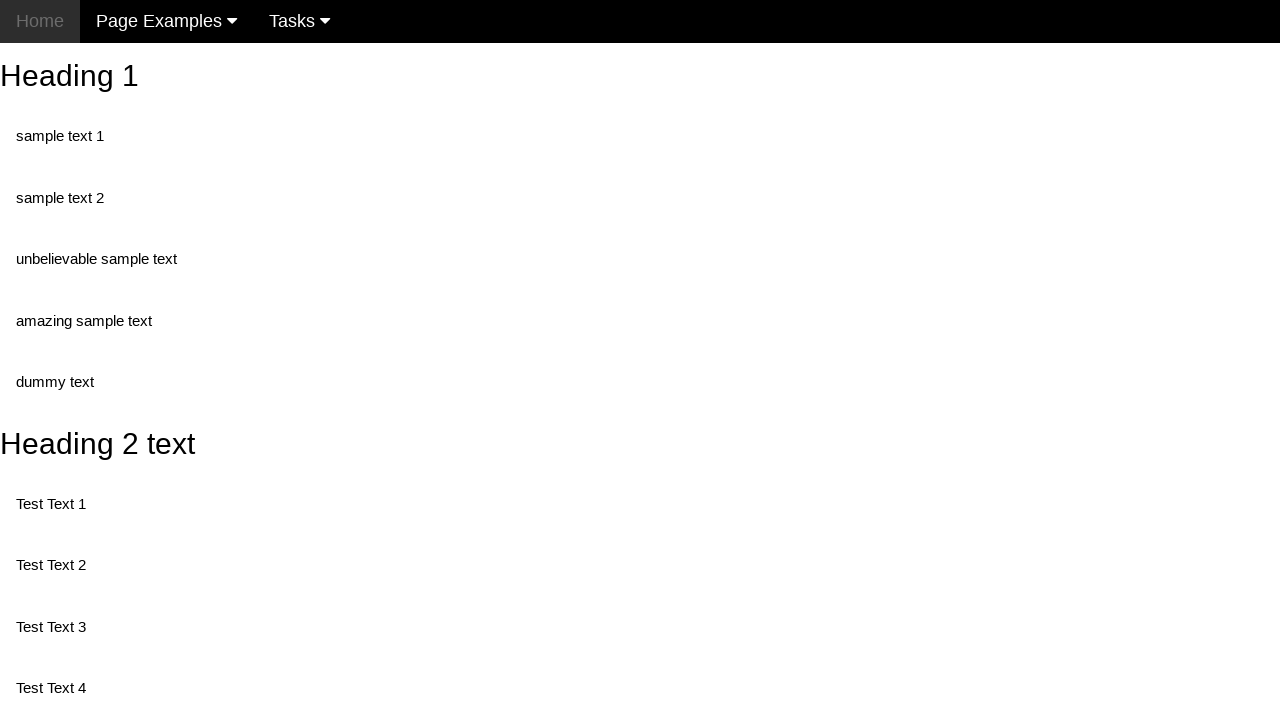

Retrieved text content from element with class 'unbelievable'
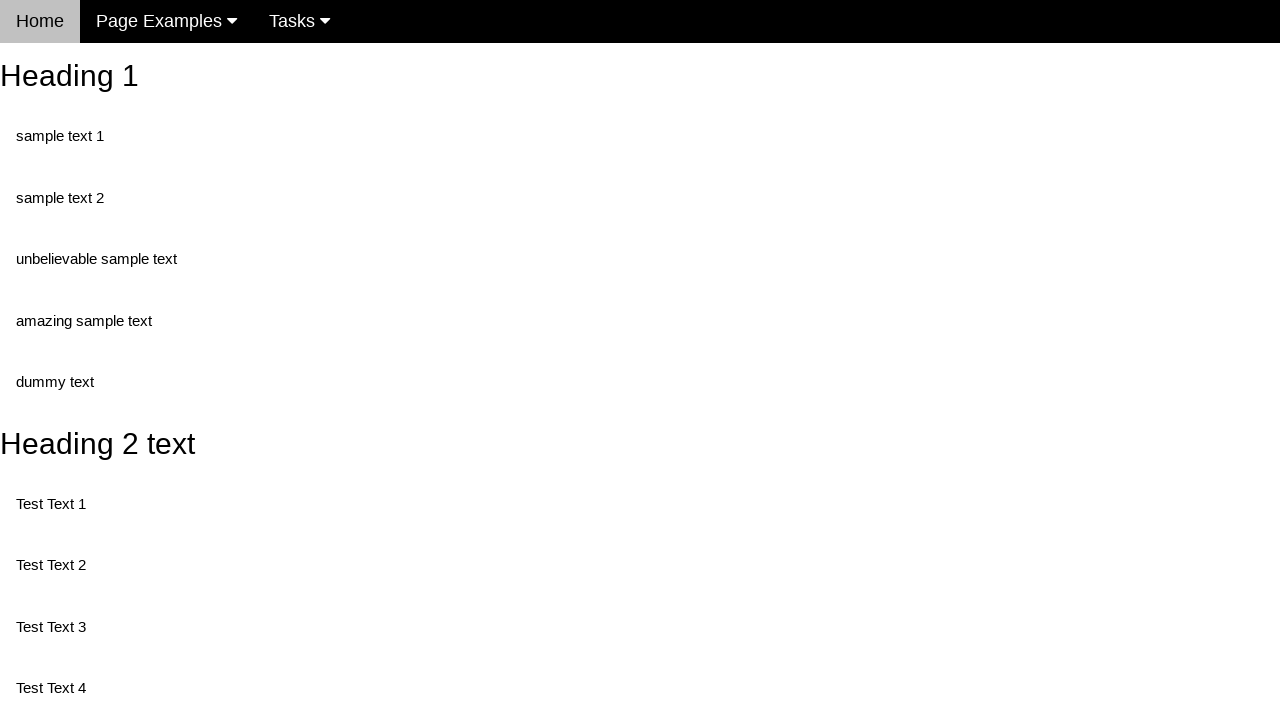

Verified exact text matches 'unbelievable sample text'
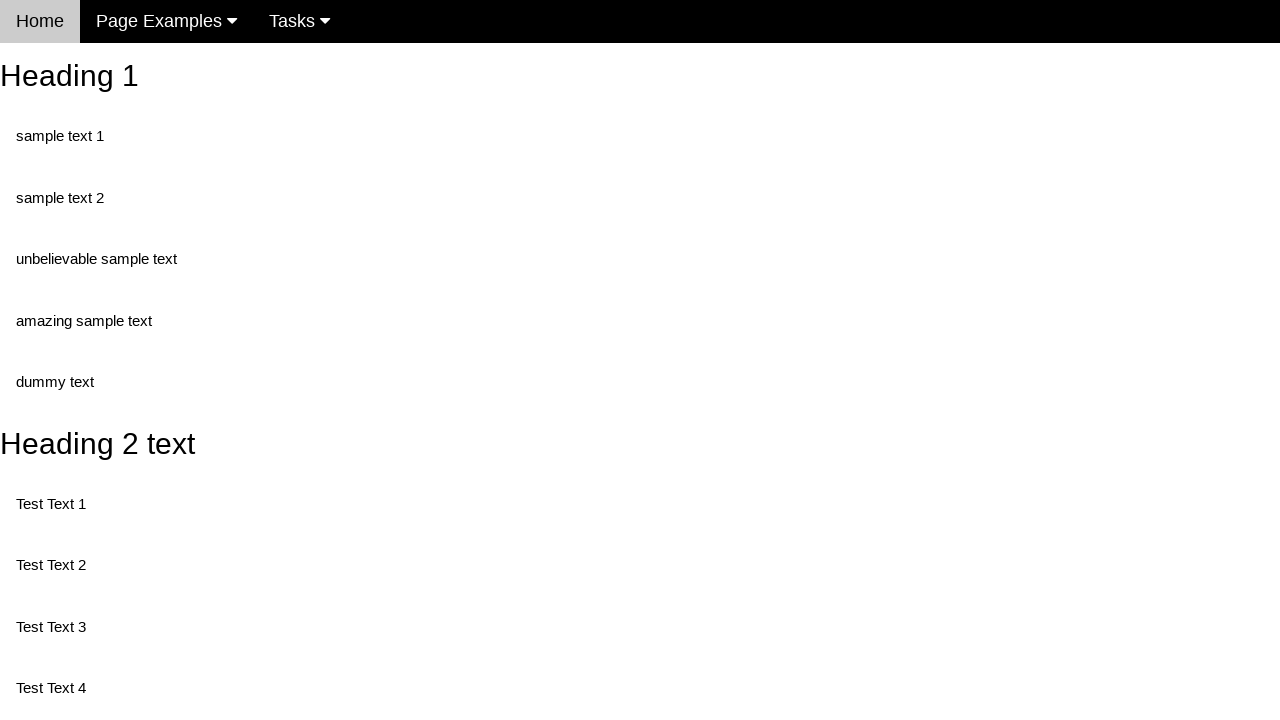

Verified case-insensitive text comparison passes
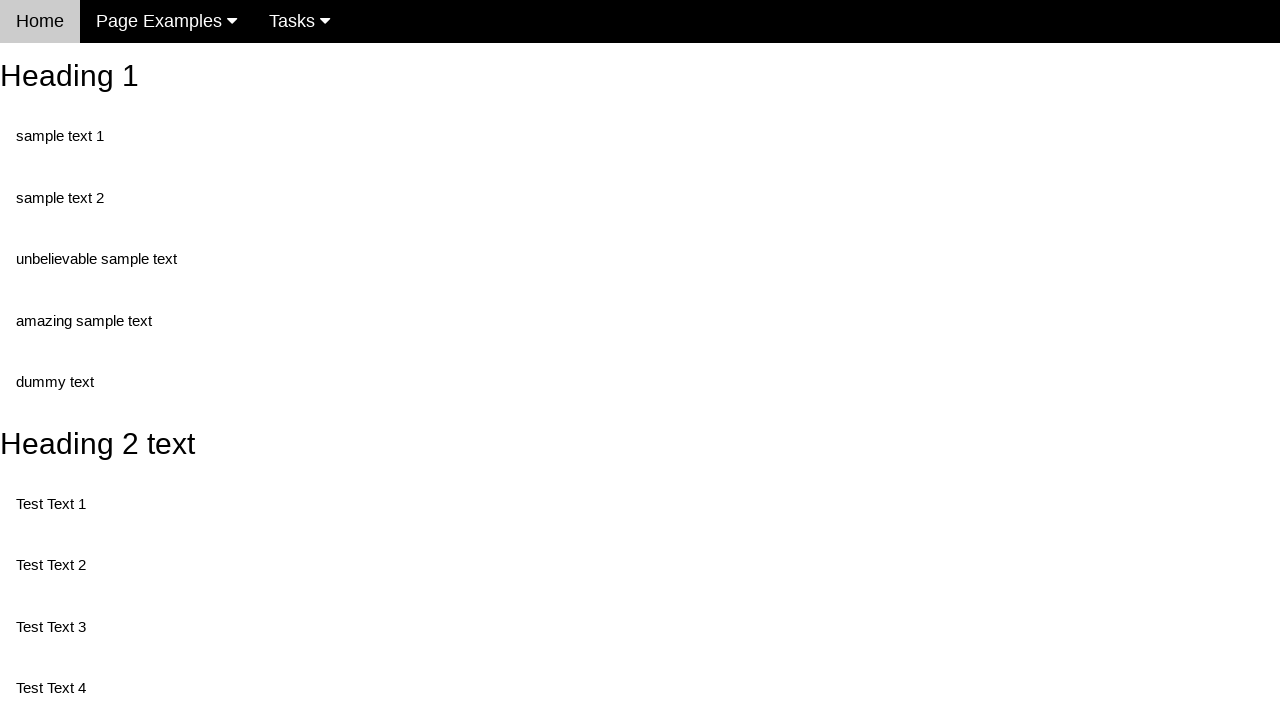

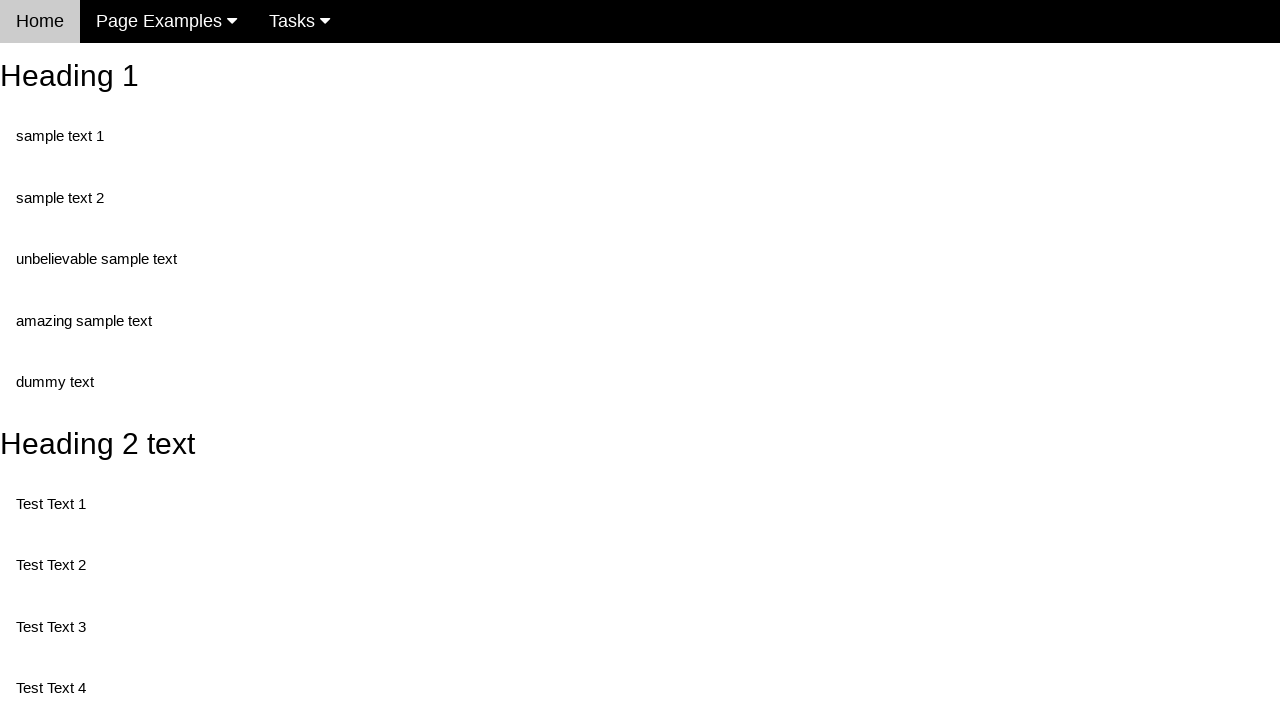